Tests double-click functionality by performing a double-click action on a button element that triggers an alert message

Starting URL: https://selenium08.blogspot.com/2019/11/double-click.html

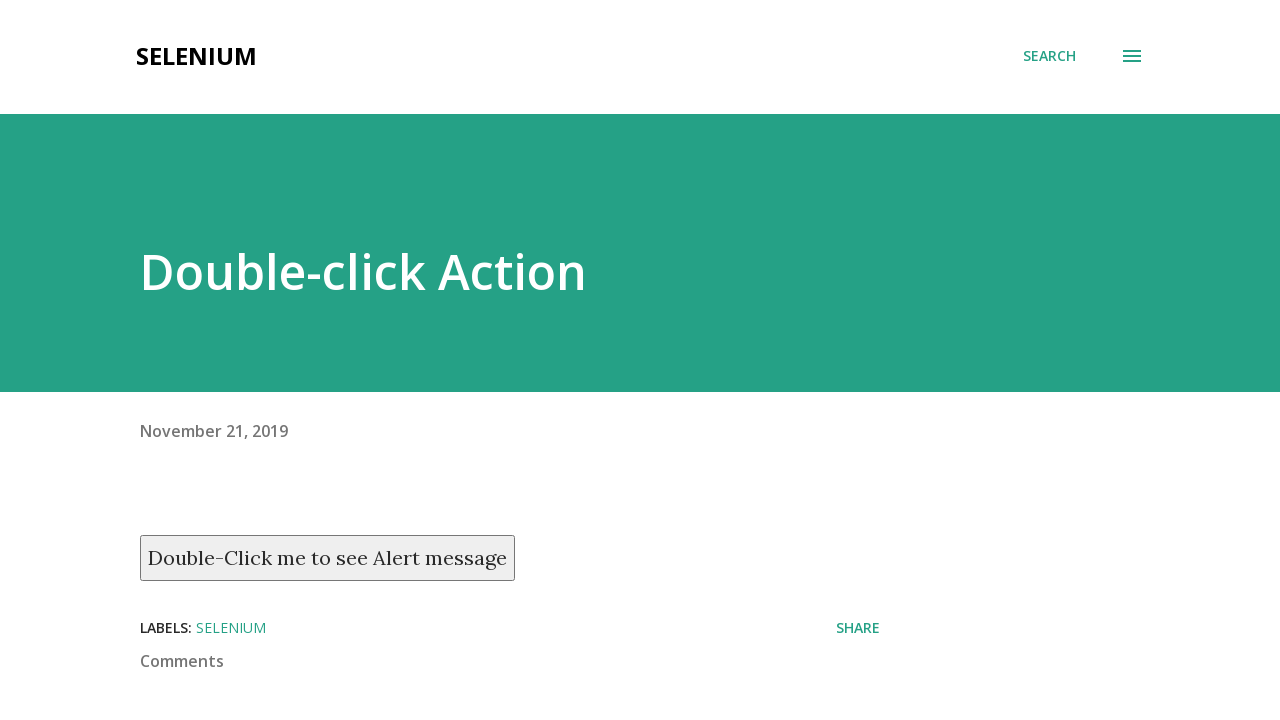

Navigated to double-click test page
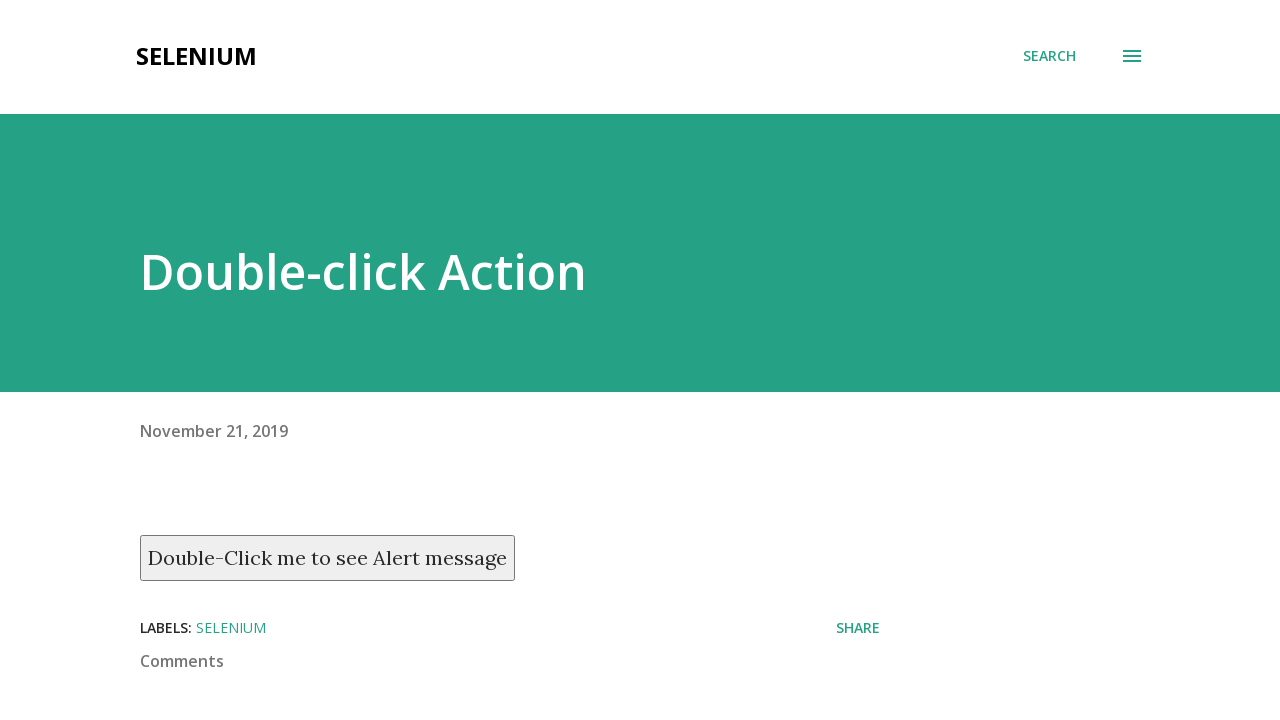

Double-clicked the button to trigger alert at (328, 558) on xpath=//button[text()='Double-Click me to see Alert message']
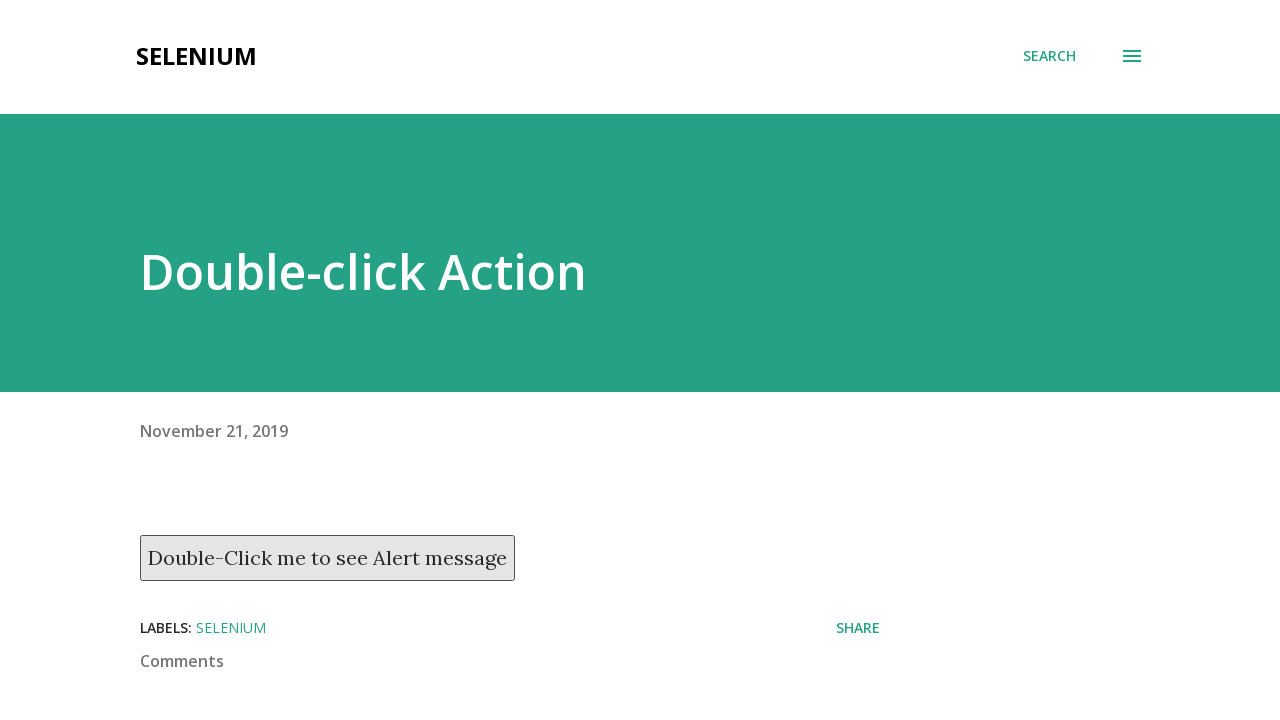

Waited for alert to appear
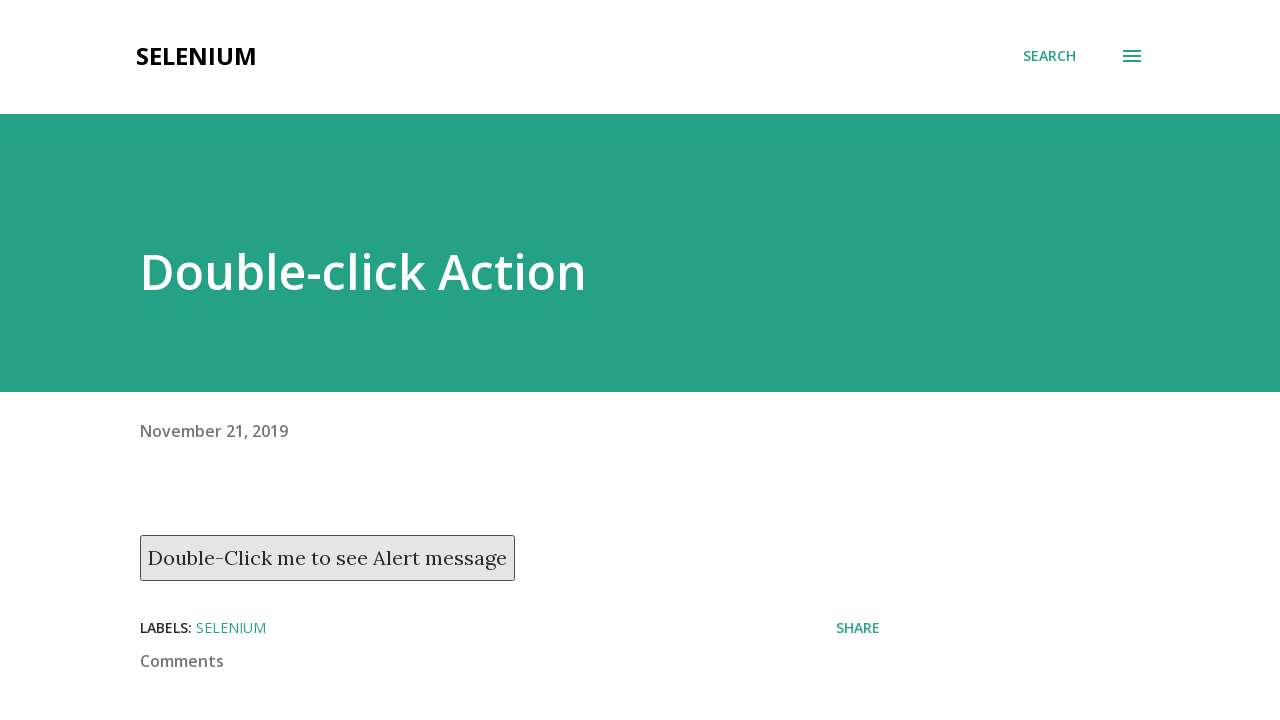

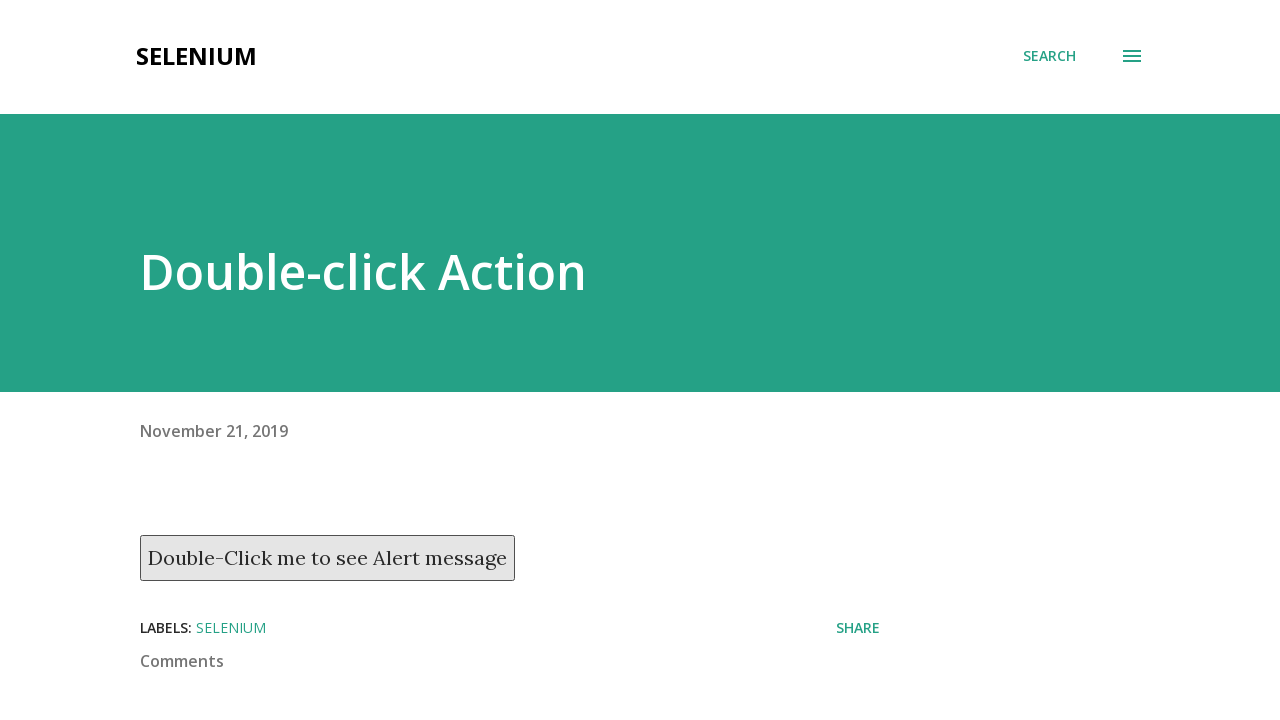